Tests clicking a button with a dynamic ID on the UI Testing Playground site to verify interaction with dynamically generated elements.

Starting URL: http://uitestingplayground.com/dynamicid

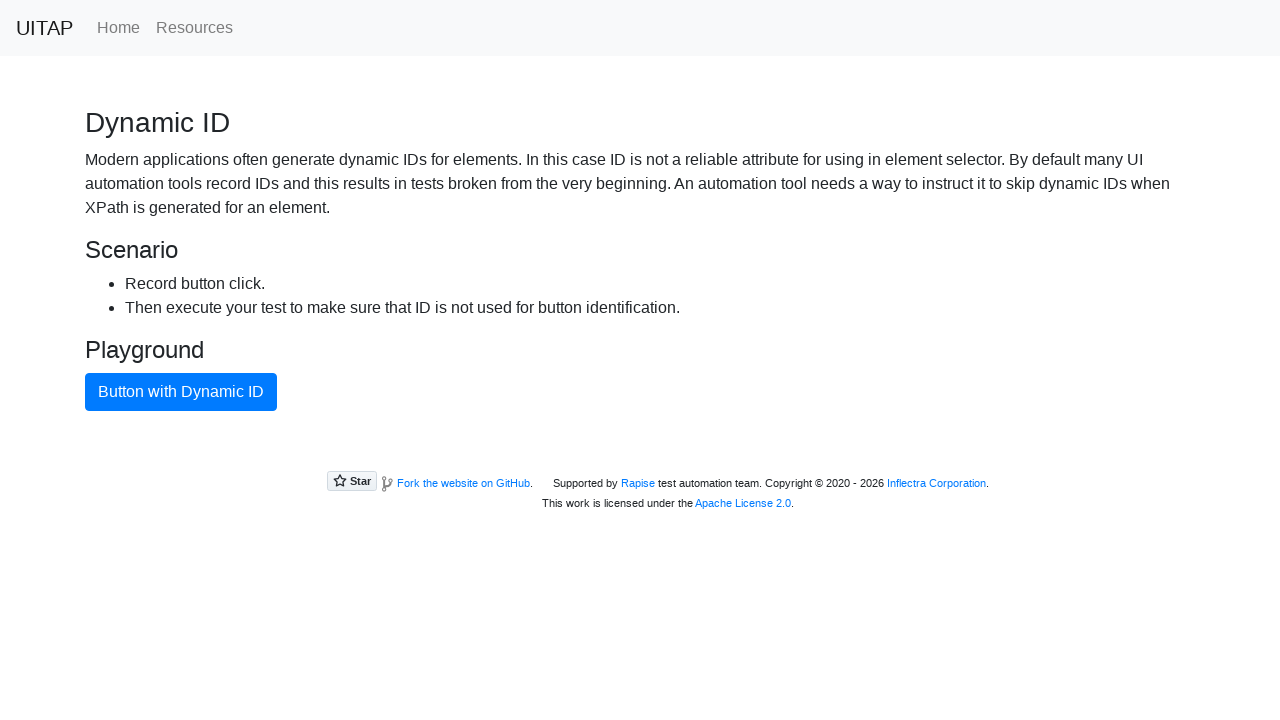

Clicked the blue primary button with dynamic ID at (181, 392) on button.btn.btn-primary
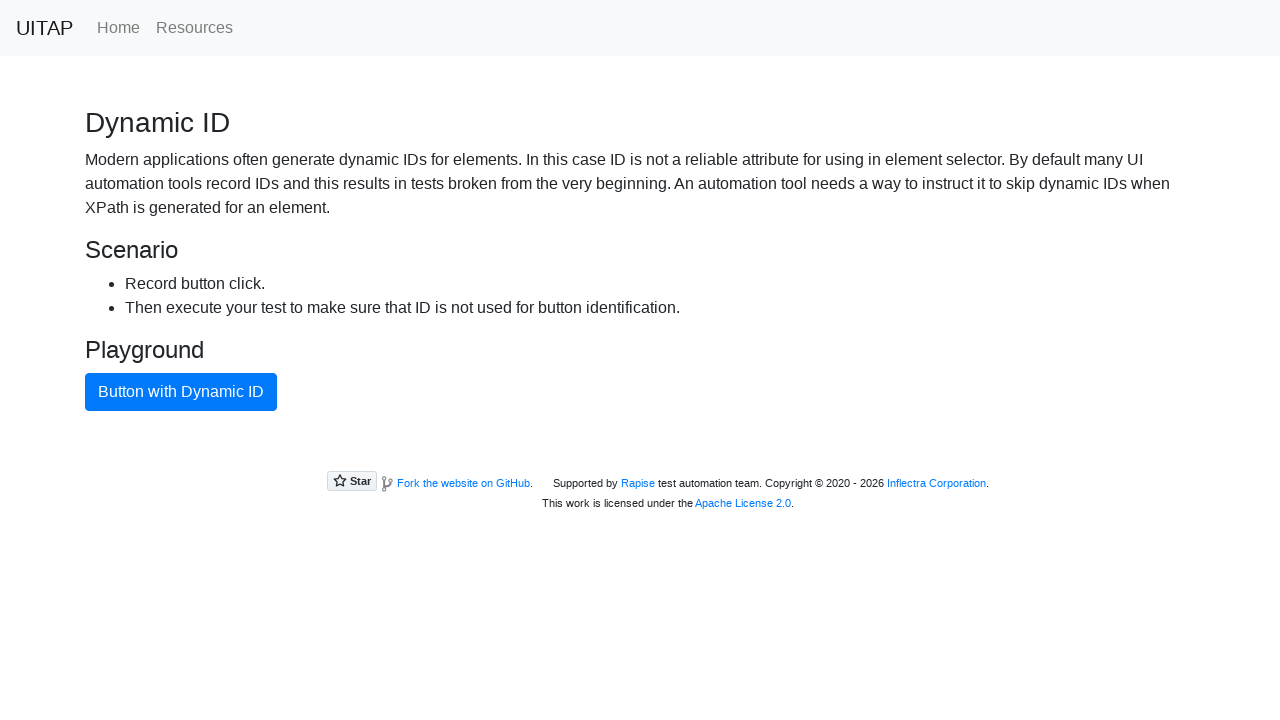

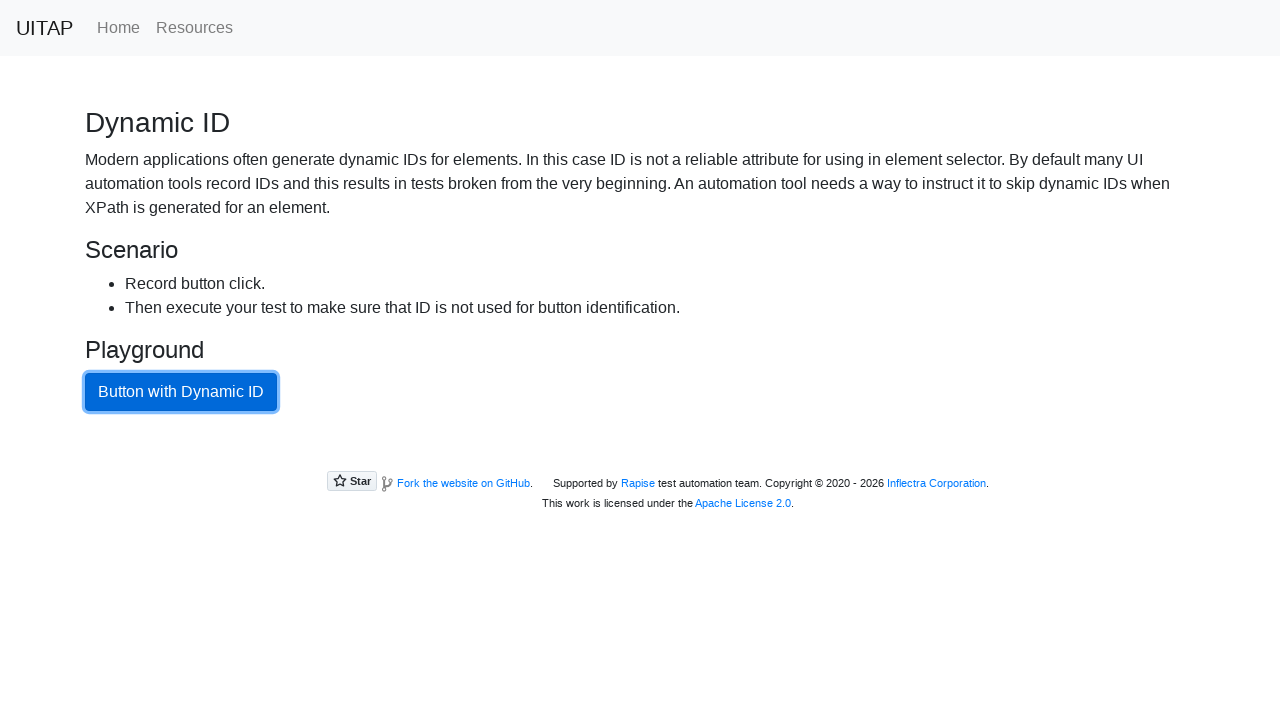